Fills out a form with first name, last name, and email fields, then submits it

Starting URL: http://secure-retreat-92358.herokuapp.com/

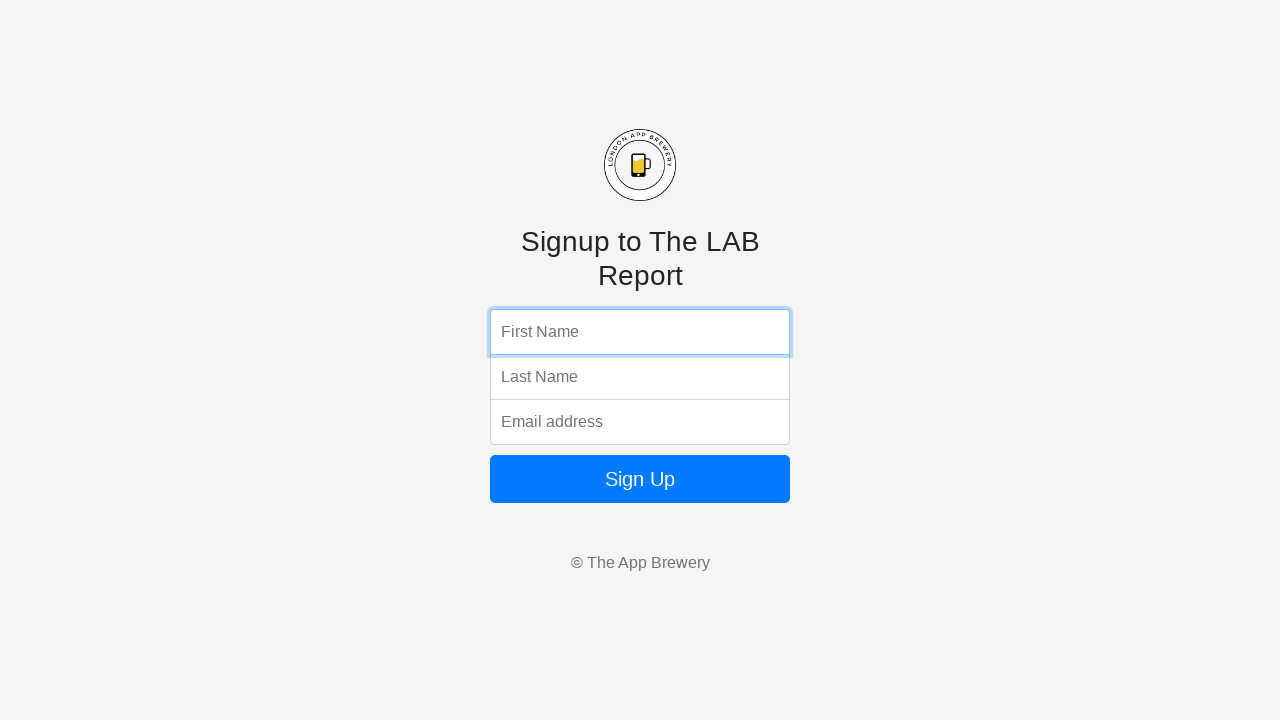

Filled first name field with 'Sonni' on input[name='fName']
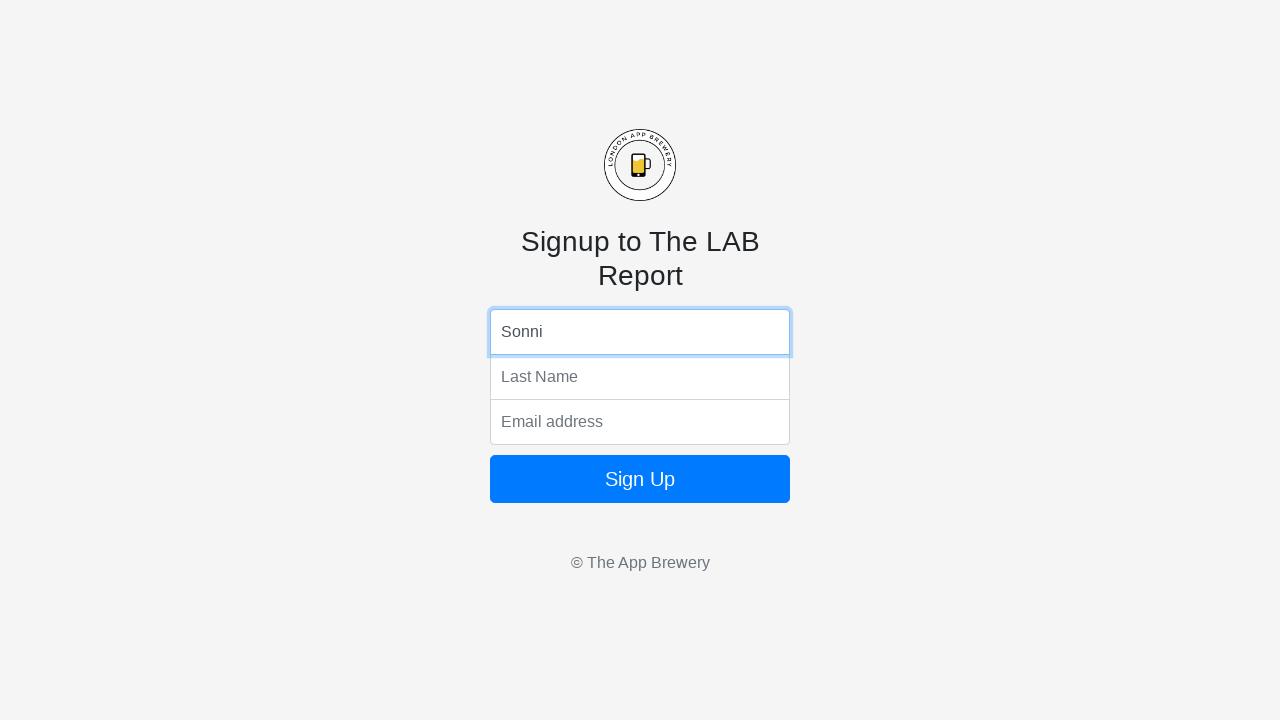

Filled last name field with 'Gunnels' on input[name='lName']
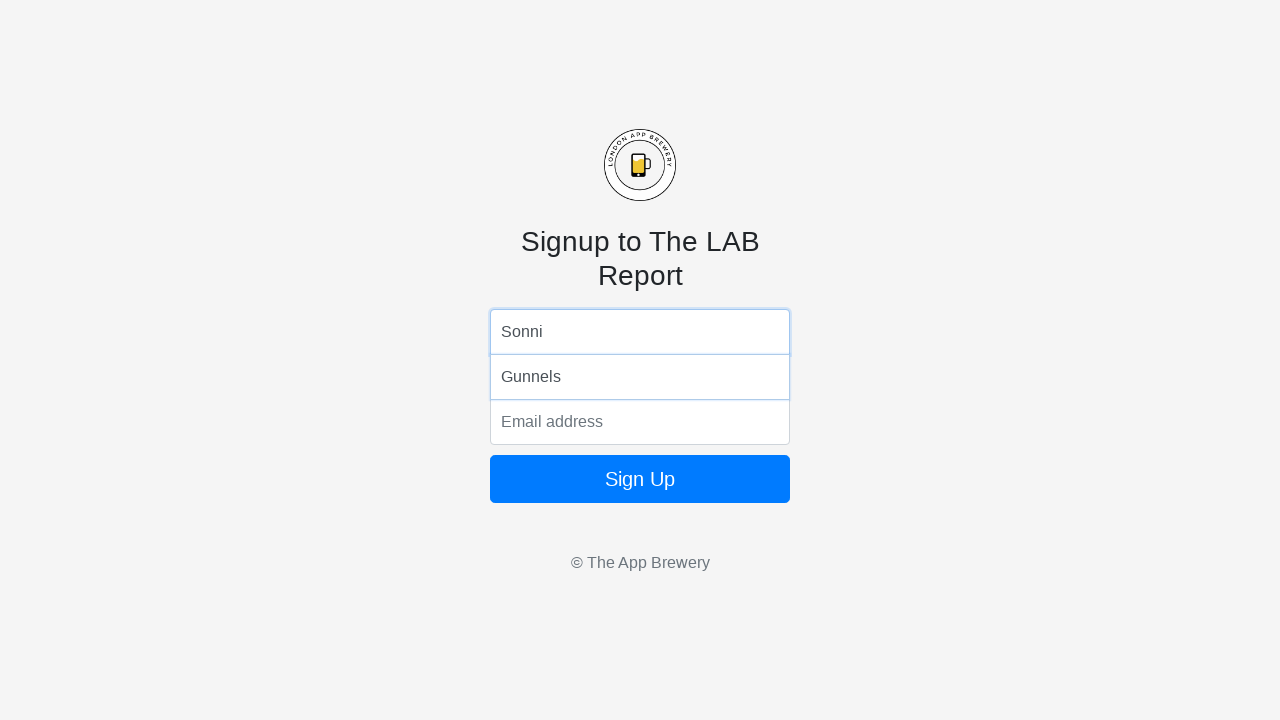

Filled email field with 'test@gmail.com' on input[name='email']
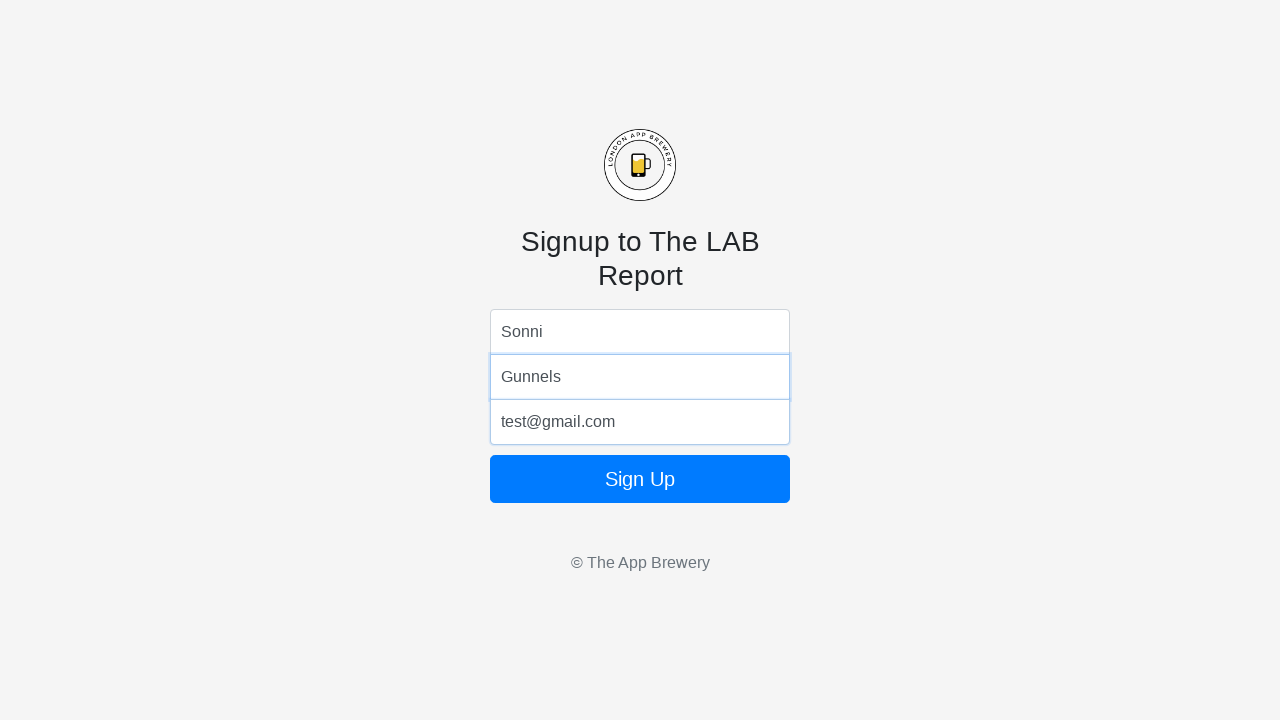

Clicked form submit button at (640, 479) on form button
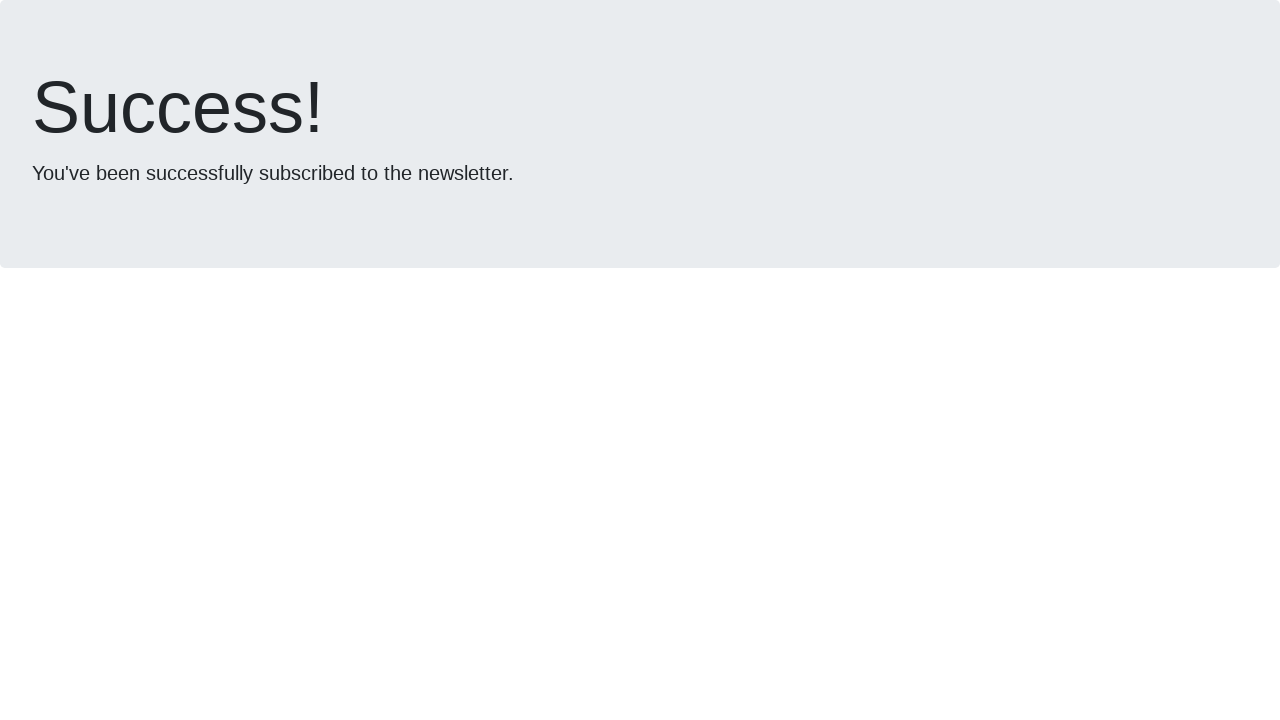

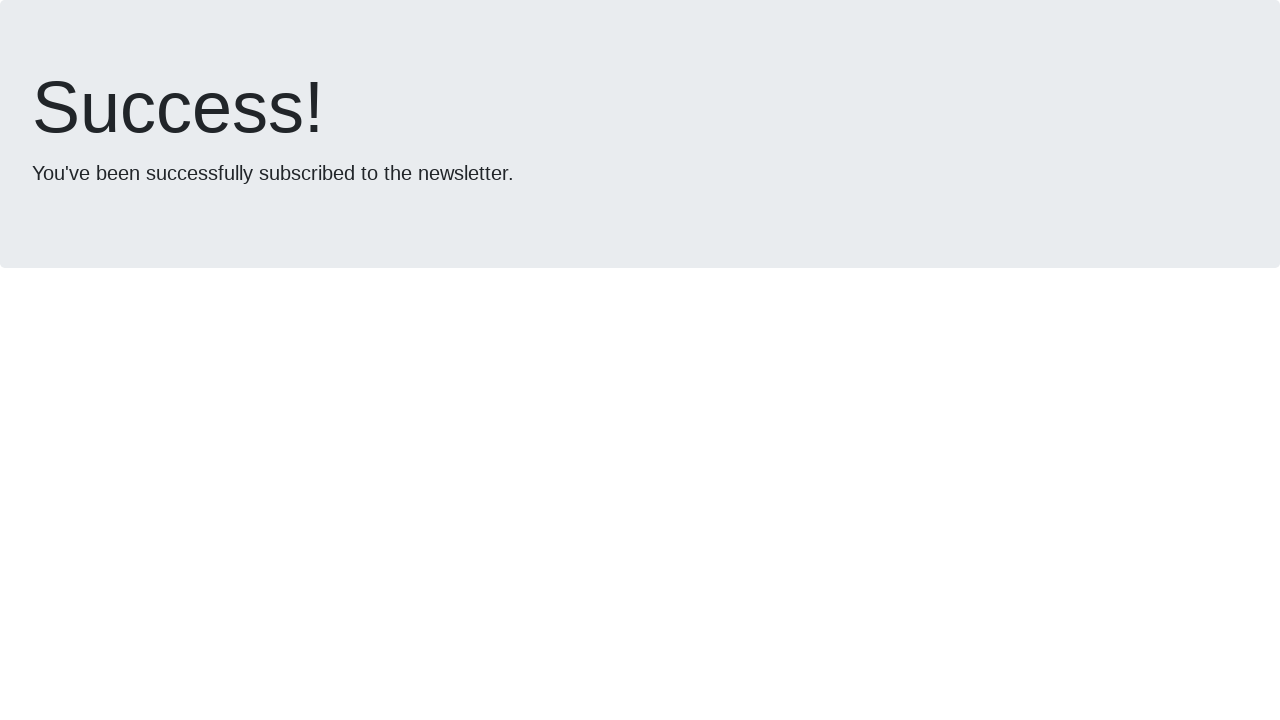